Tests modal dialog handling by waiting for a modal to appear and then closing it by clicking the close button

Starting URL: https://the-internet.herokuapp.com/entry_ad

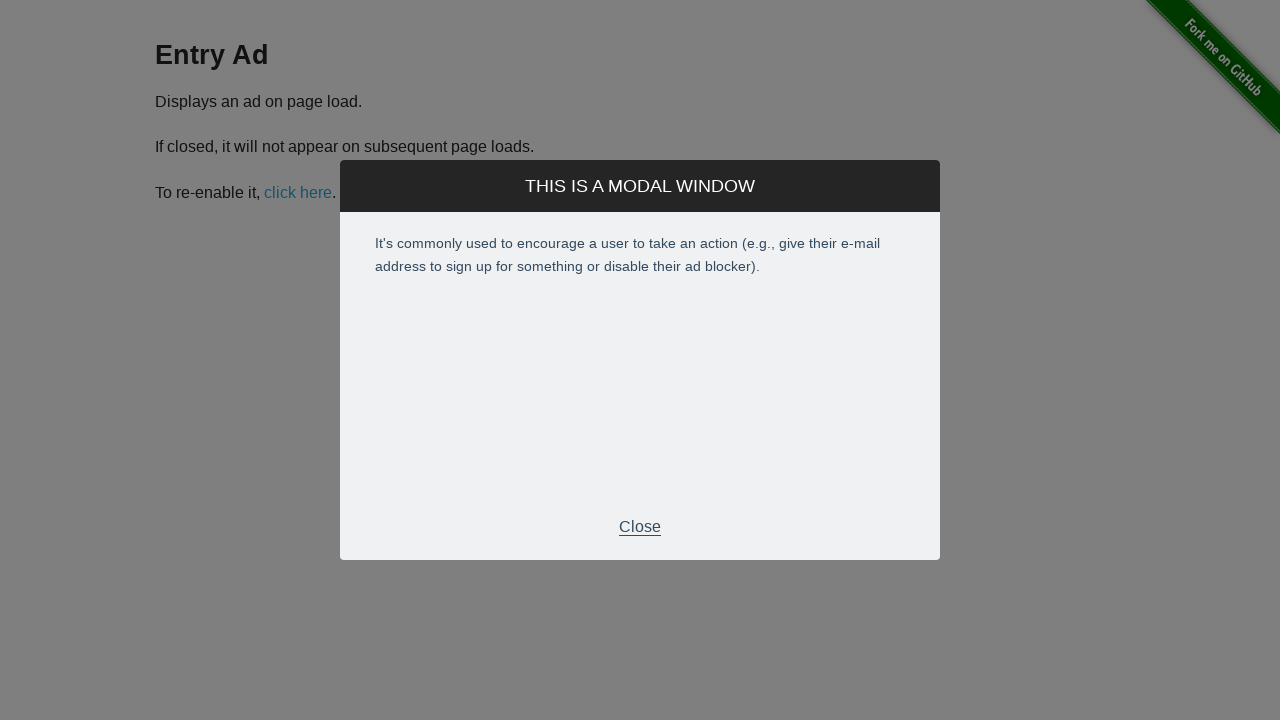

Waited for modal dialog to appear
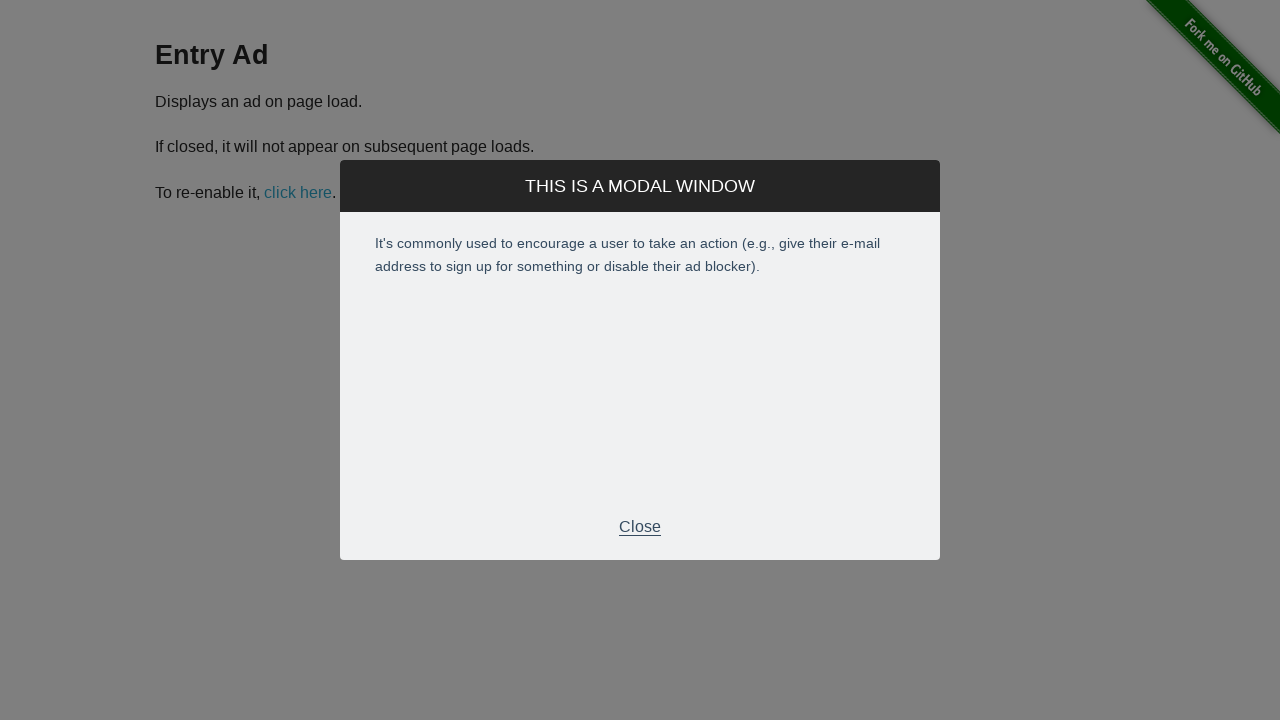

Clicked close button in modal footer at (640, 527) on xpath=//div[@class='modal-footer']/p
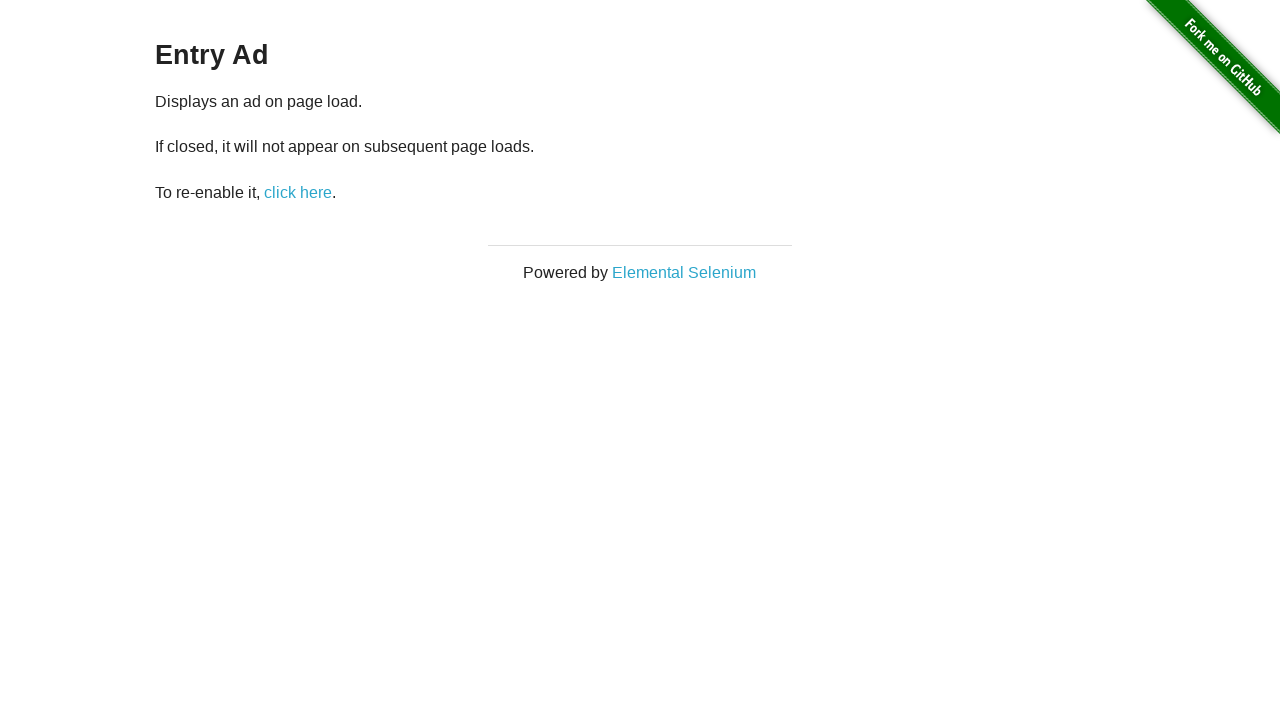

Modal dialog closed and disappeared
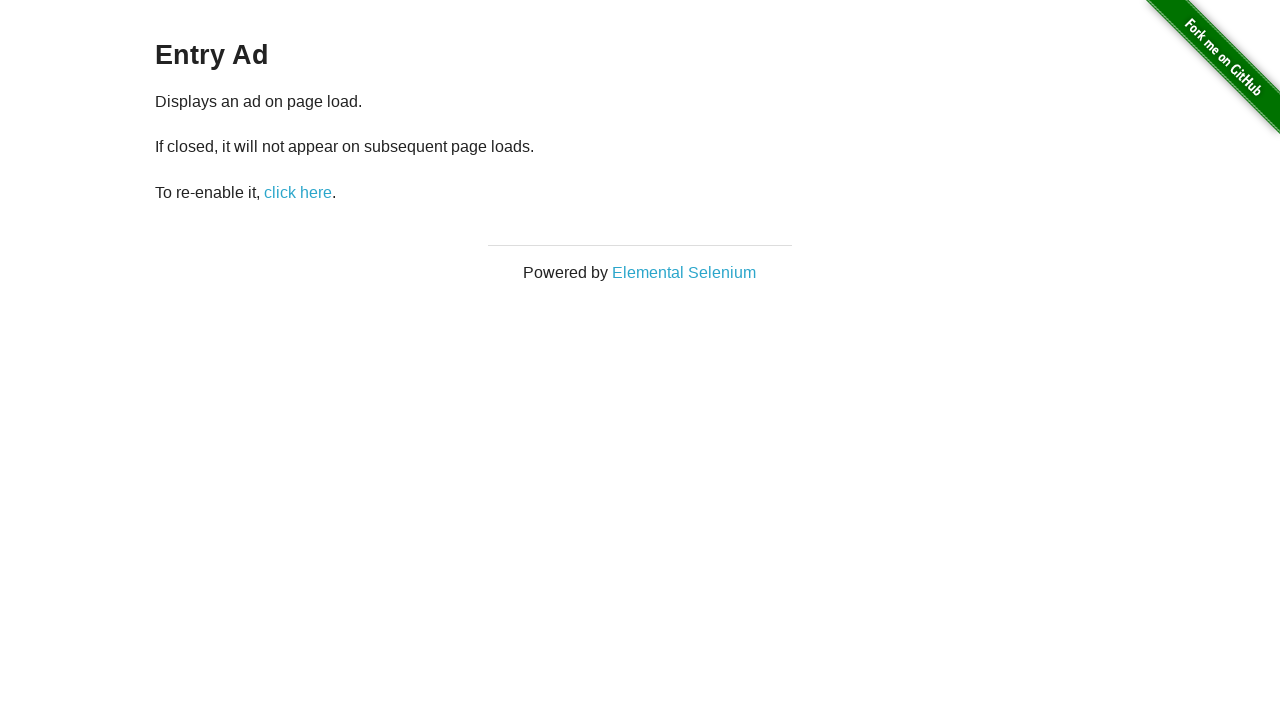

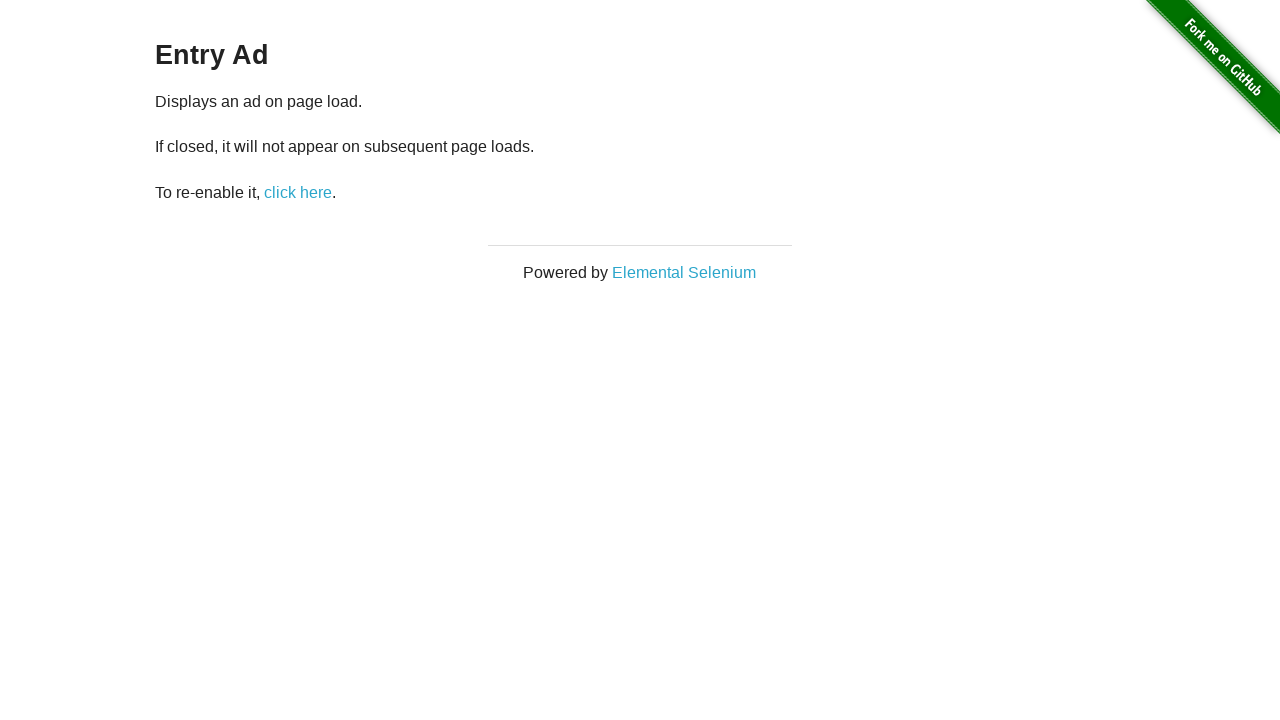